Tests the search functionality on Kurashiru recipe website by entering a food search term, submitting the search, clicking on a recipe result, and verifying the ingredient list loads.

Starting URL: https://www.kurashiru.com/

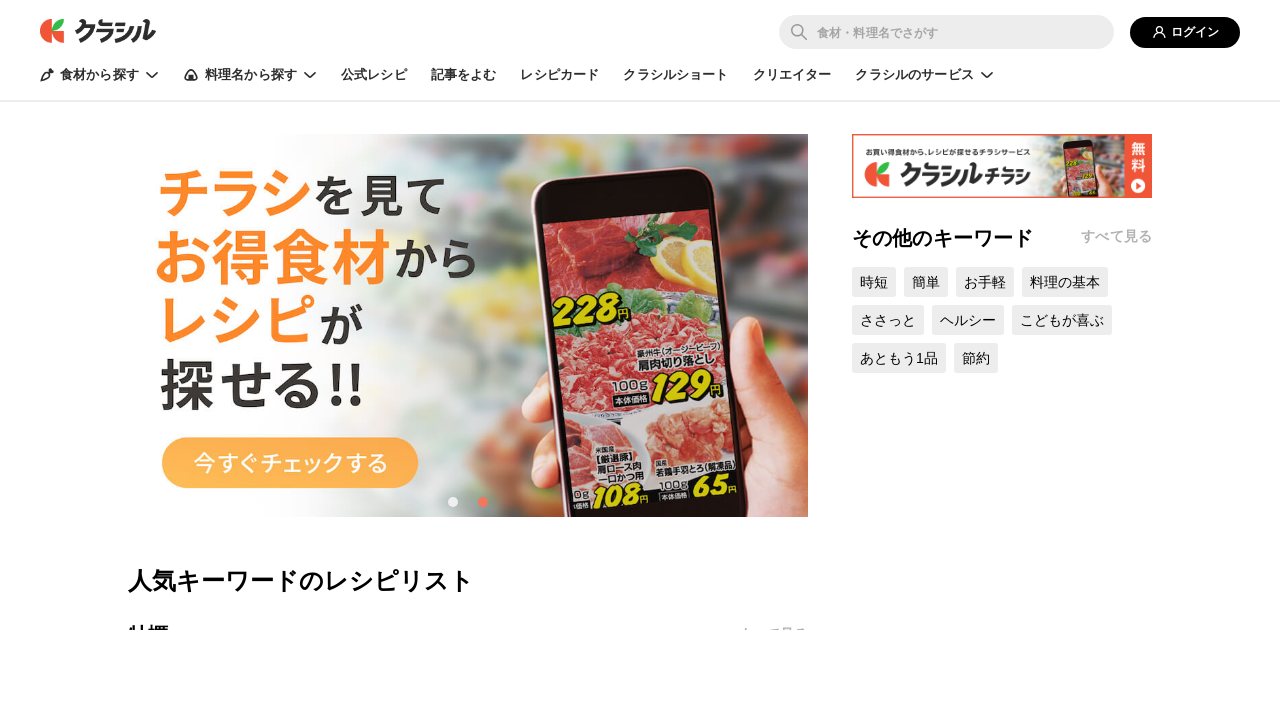

Filled search box with 'カレー' (curry) on #query
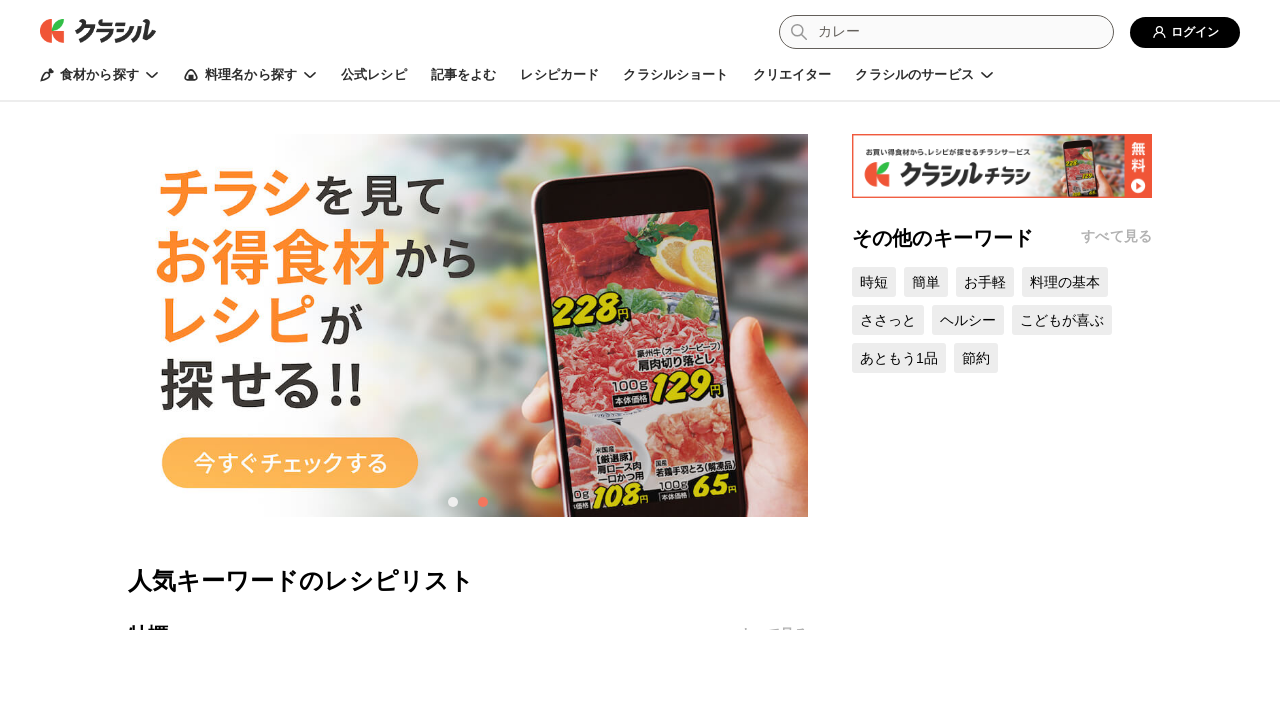

Pressed Enter to submit search query on #query
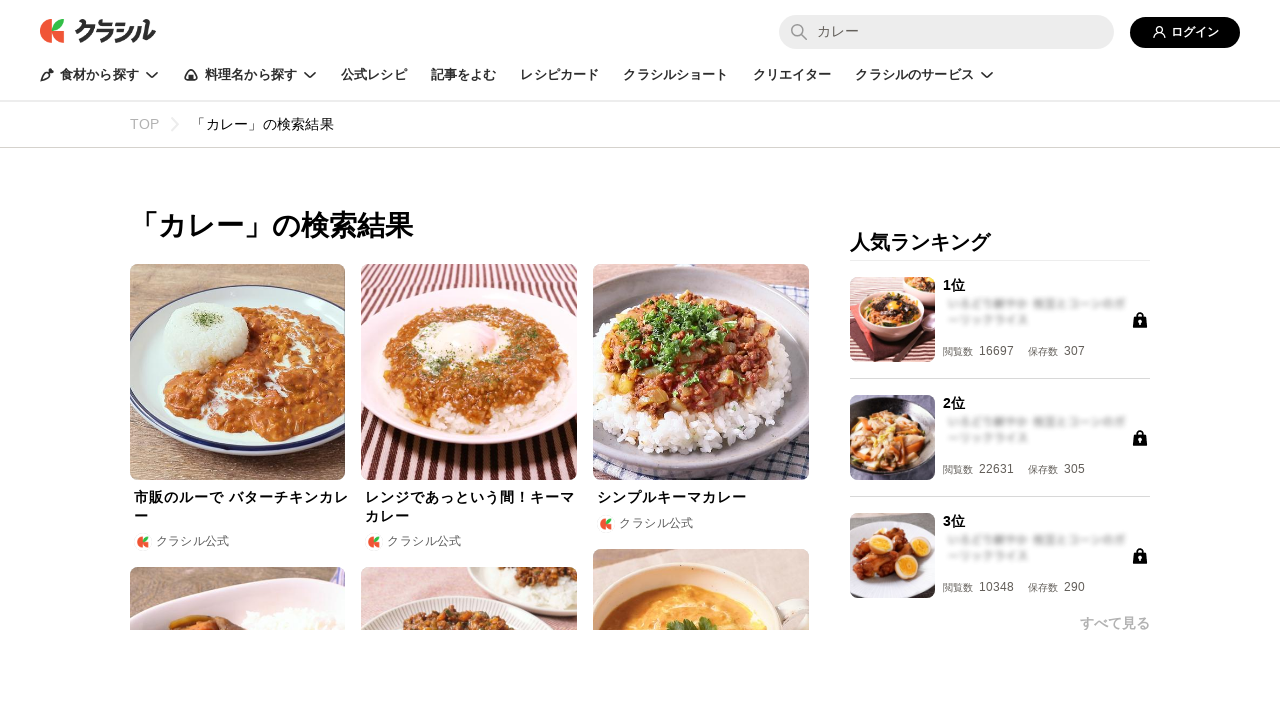

Search results loaded on Kurashiru
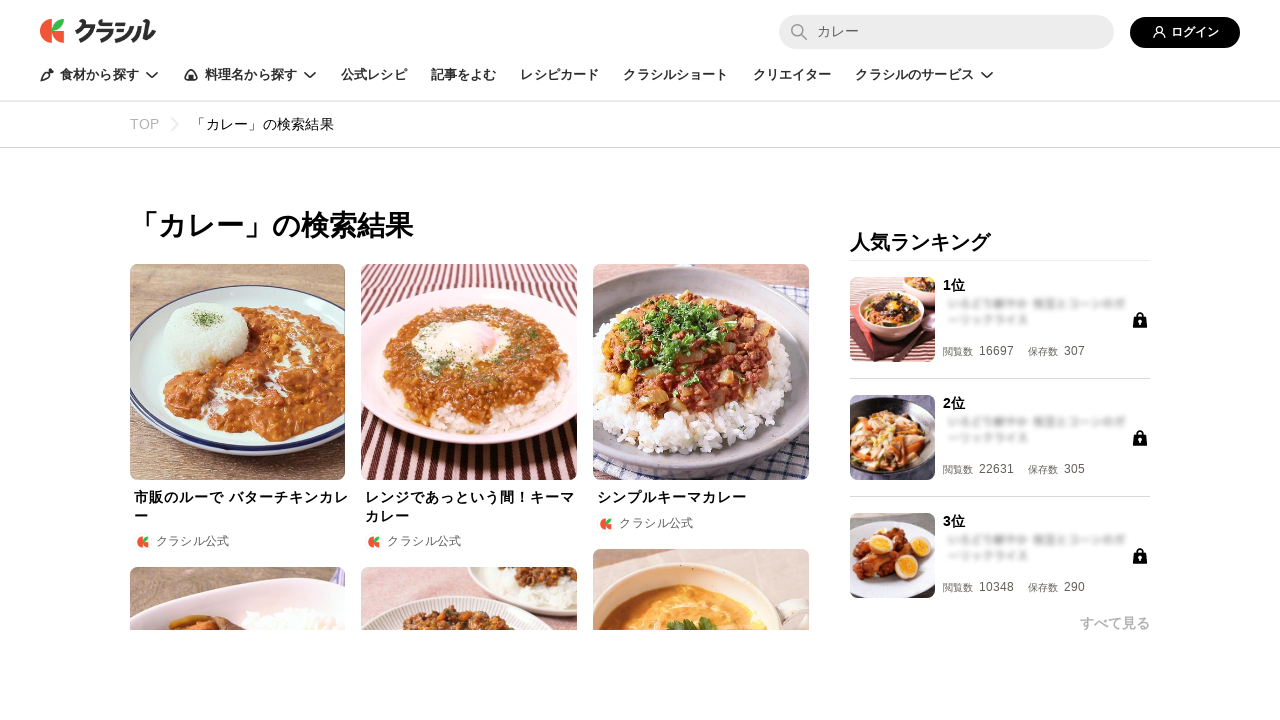

Clicked on the second recipe result at (469, 408) on .dly-video-item-root >> nth=1
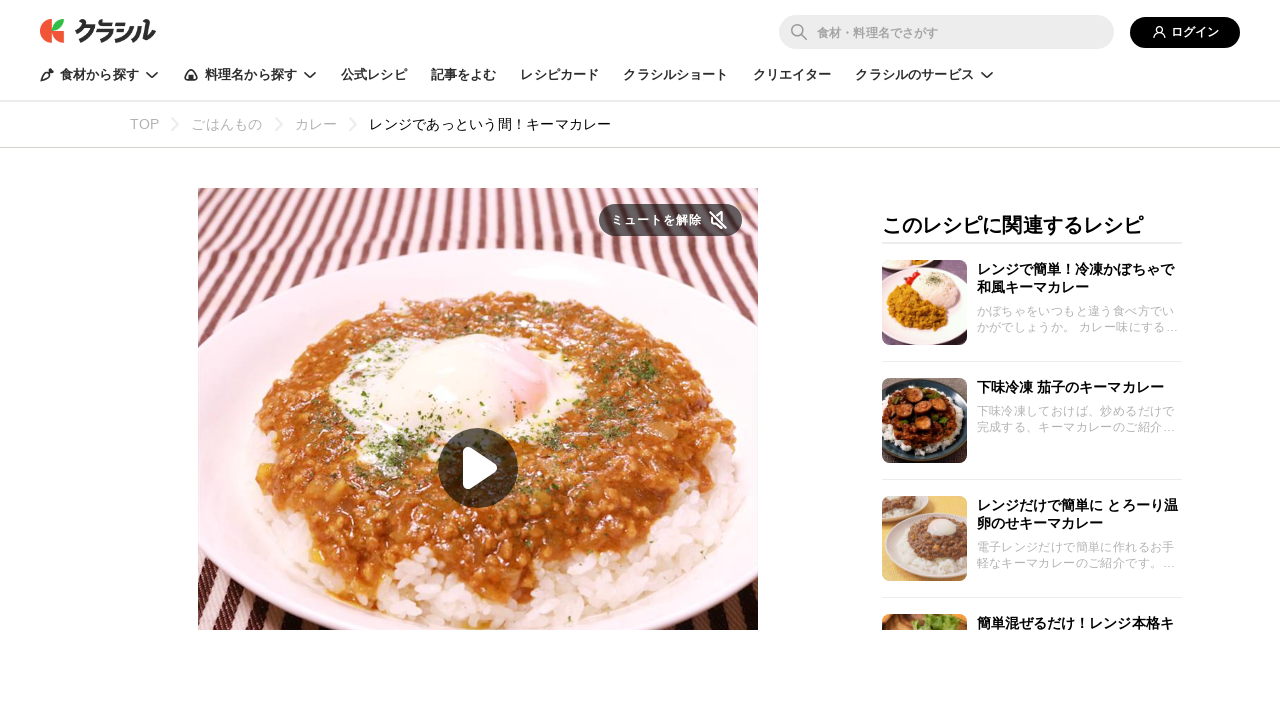

Ingredient list loaded on recipe page
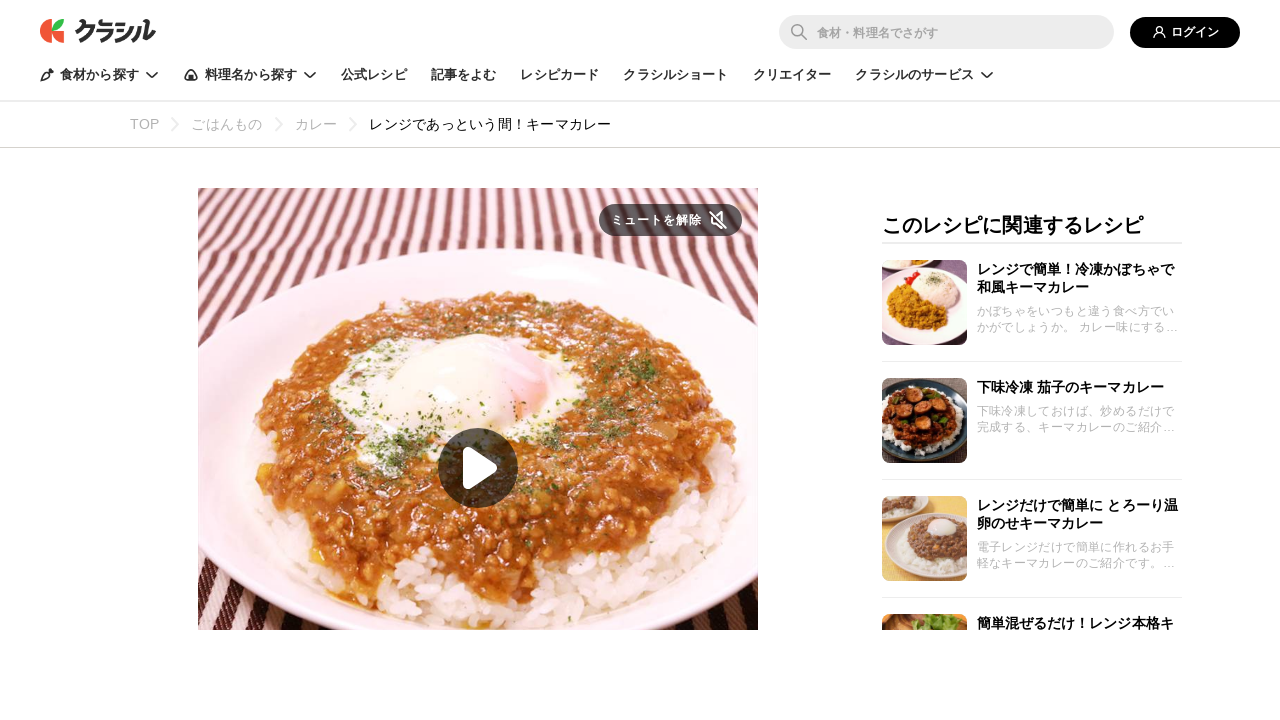

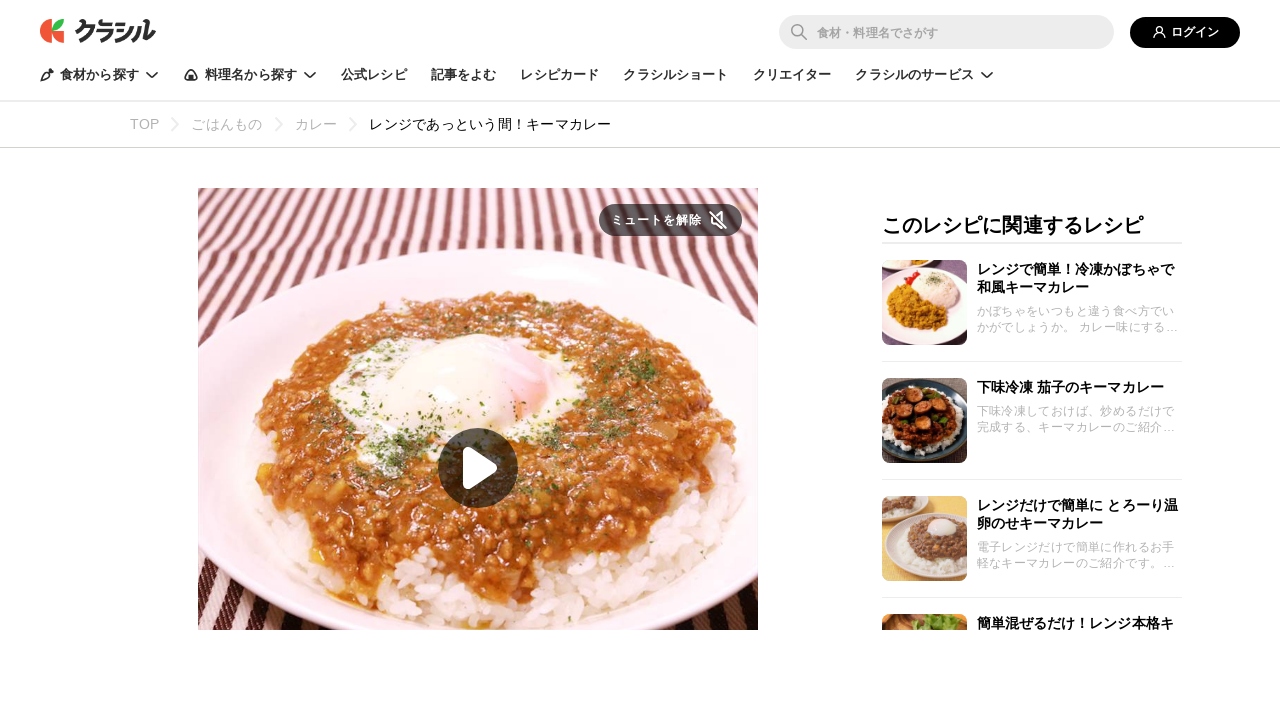